Tests checkbox handling by selecting the first 3 checkboxes, then unselecting all selected checkboxes

Starting URL: https://testautomationpractice.blogspot.com/

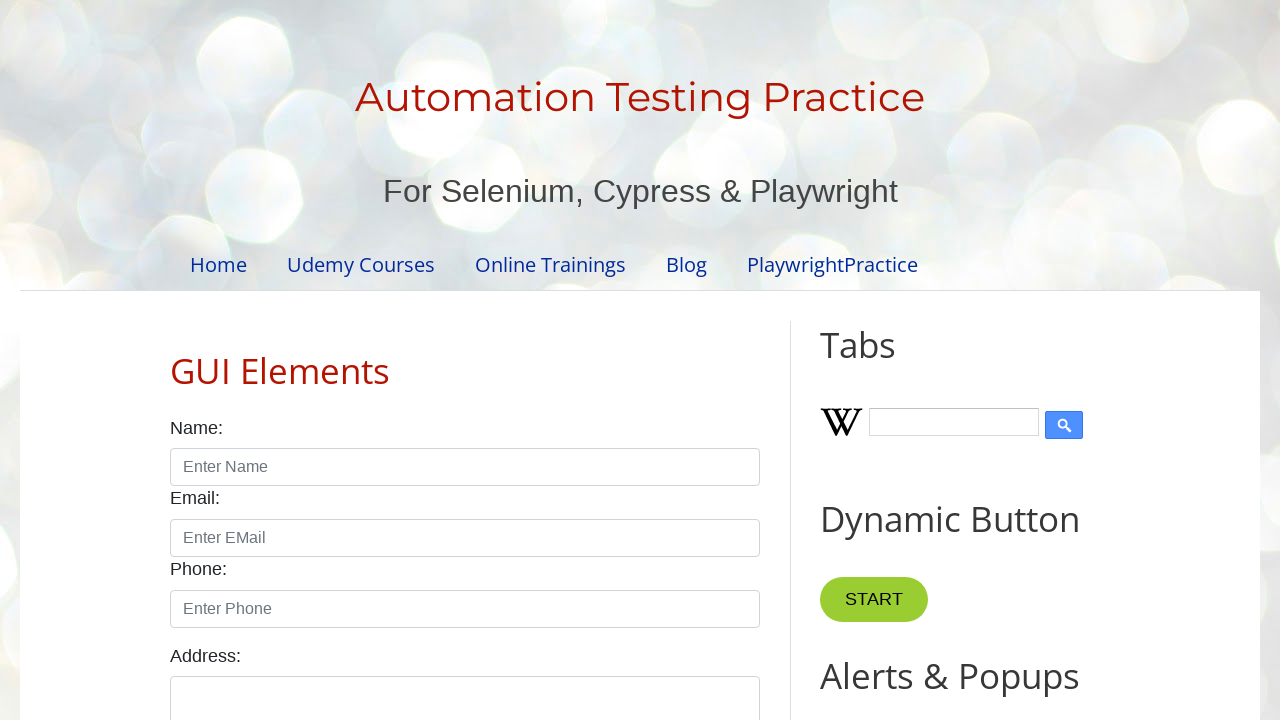

Located all checkboxes on the page
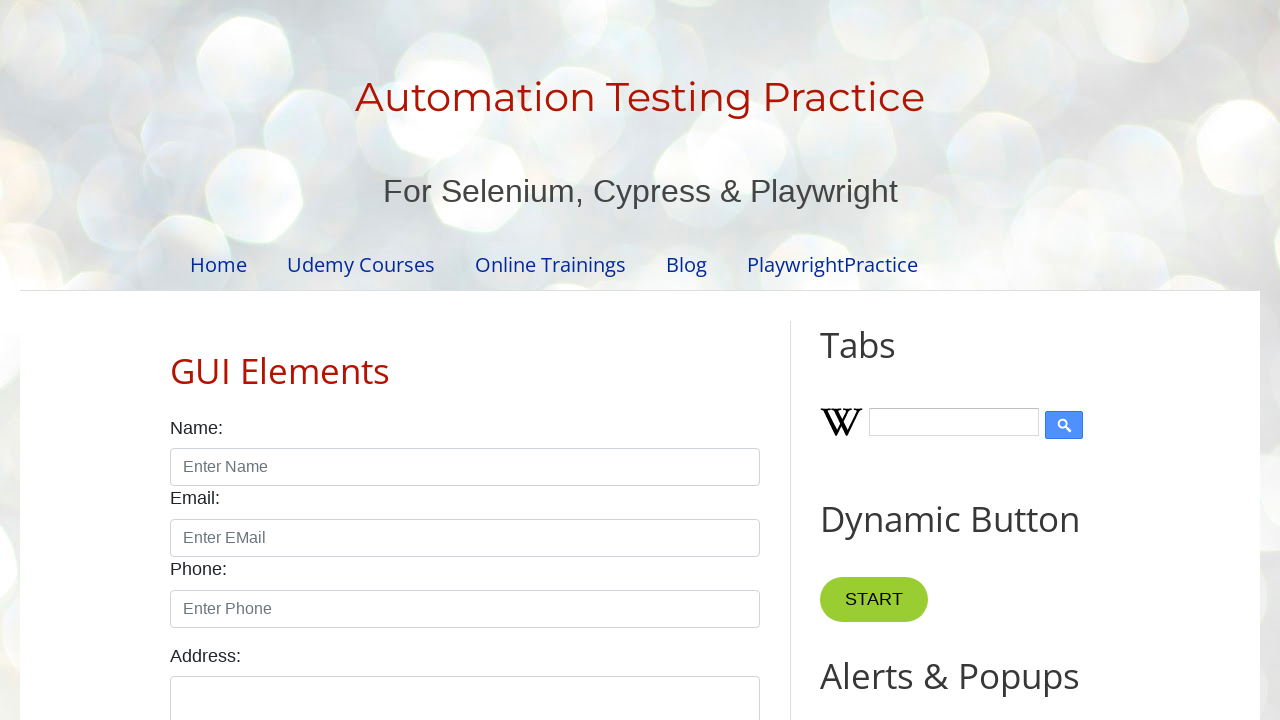

Selected checkbox 1 of the first 3 checkboxes at (176, 360) on xpath=//input[@class='form-check-input' and @type='checkbox'] >> nth=0
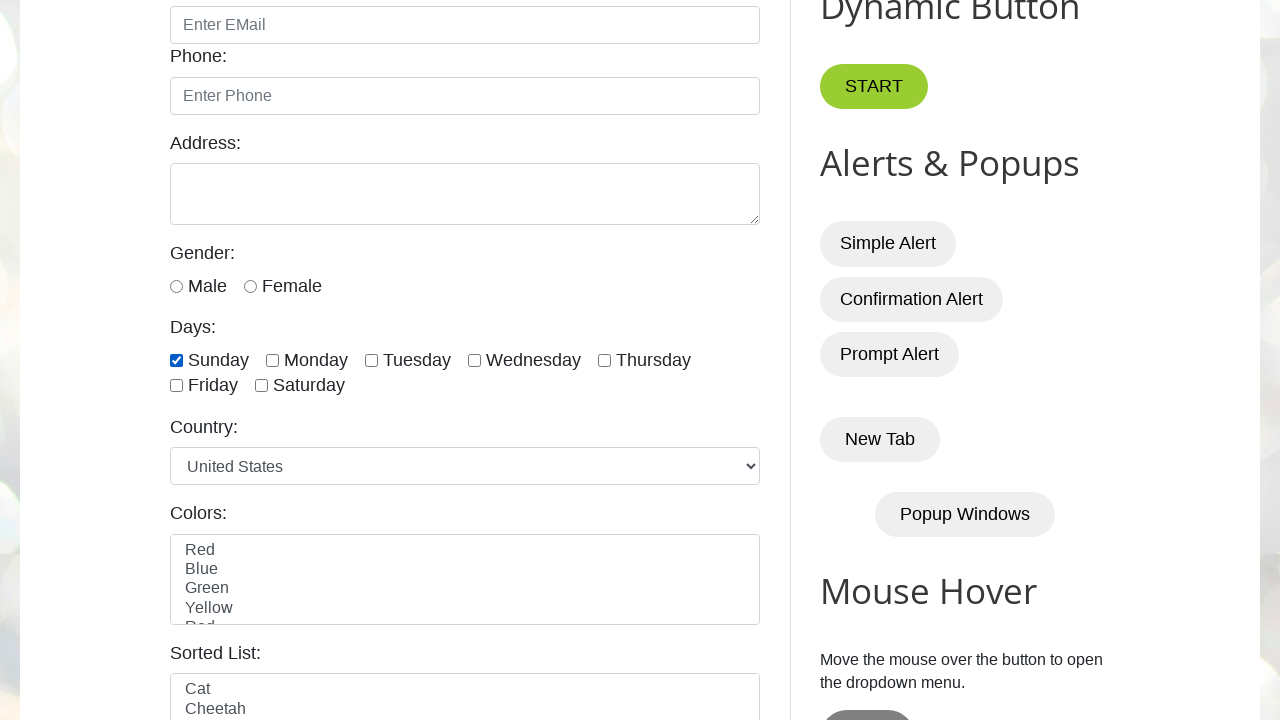

Selected checkbox 2 of the first 3 checkboxes at (272, 360) on xpath=//input[@class='form-check-input' and @type='checkbox'] >> nth=1
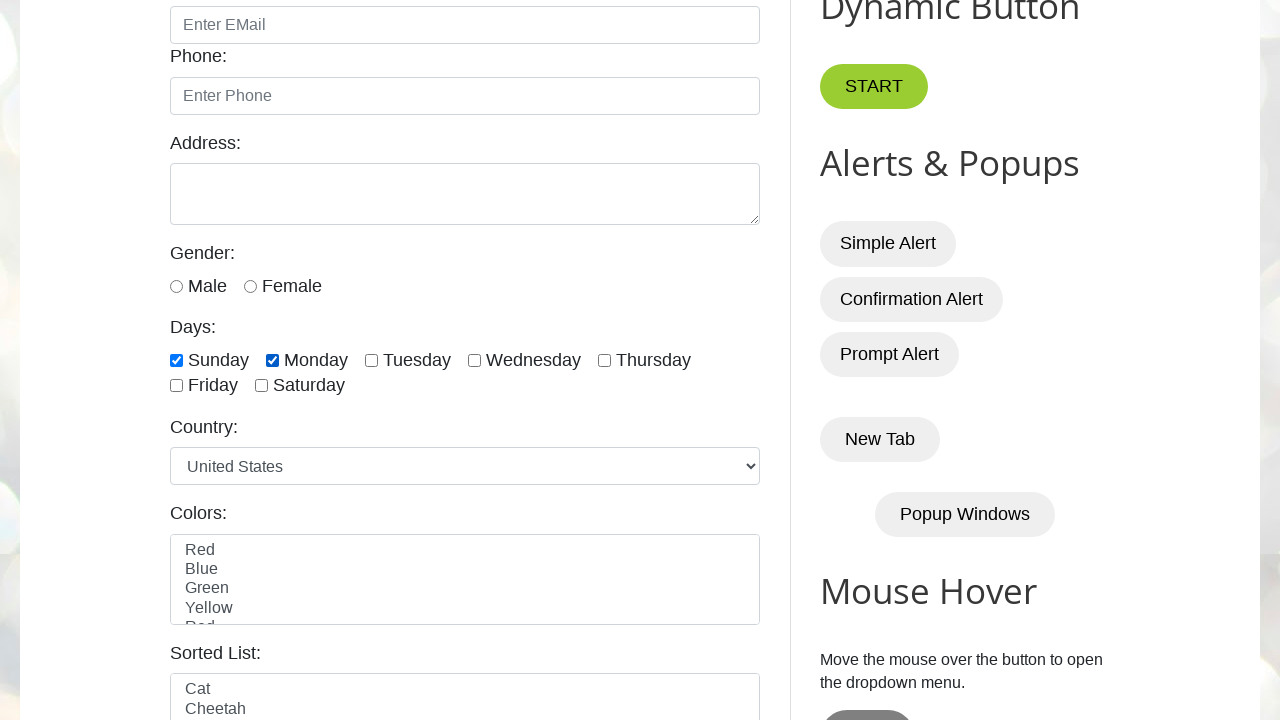

Selected checkbox 3 of the first 3 checkboxes at (372, 360) on xpath=//input[@class='form-check-input' and @type='checkbox'] >> nth=2
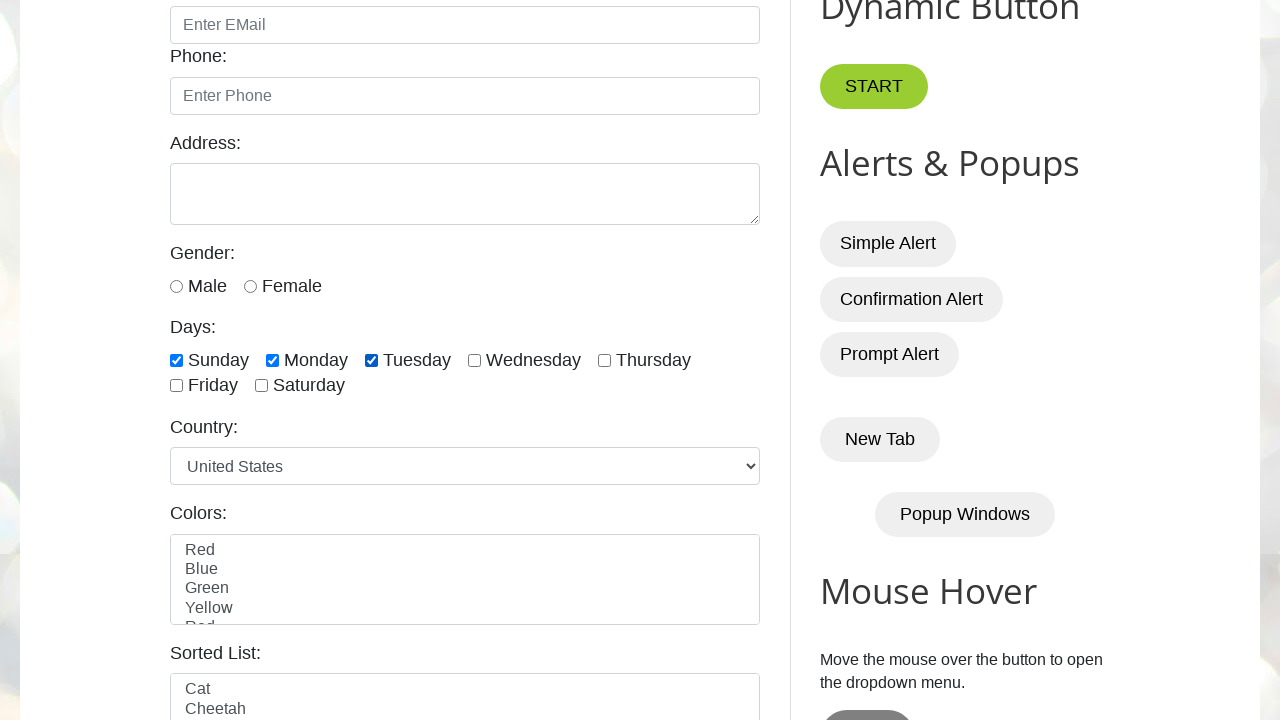

Waited 5 seconds between operations
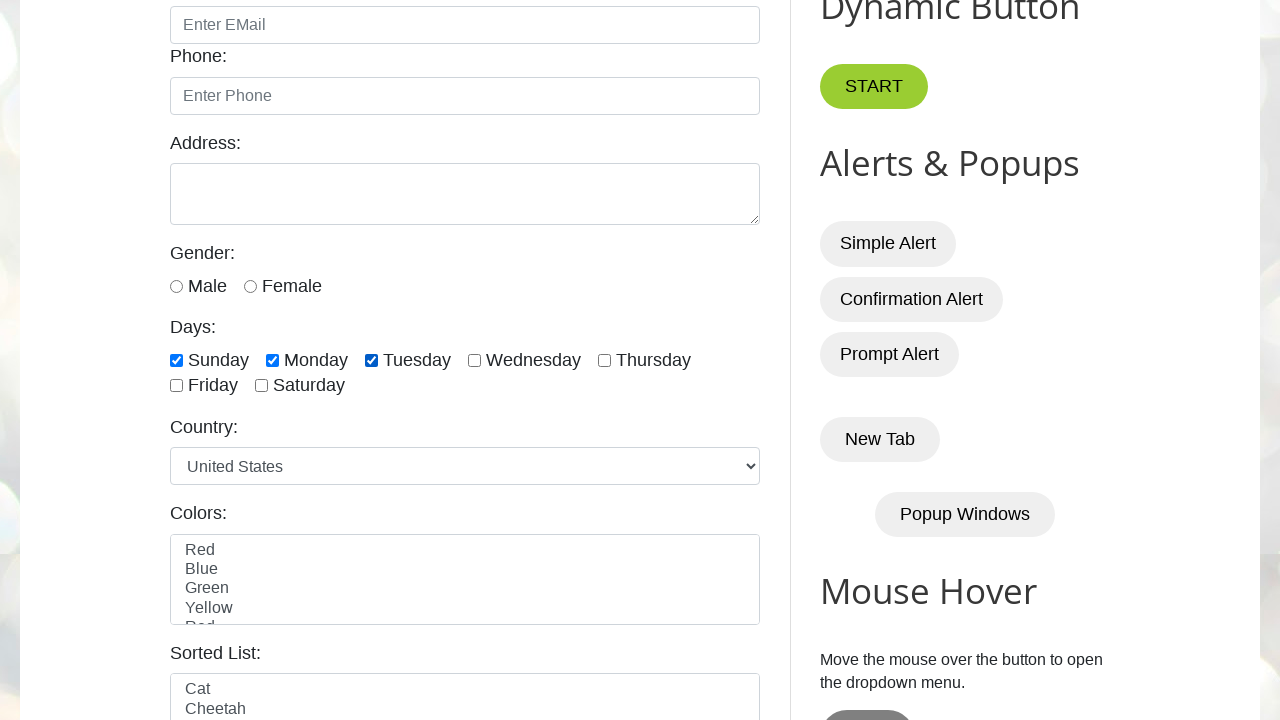

Retrieved total checkbox count: 7
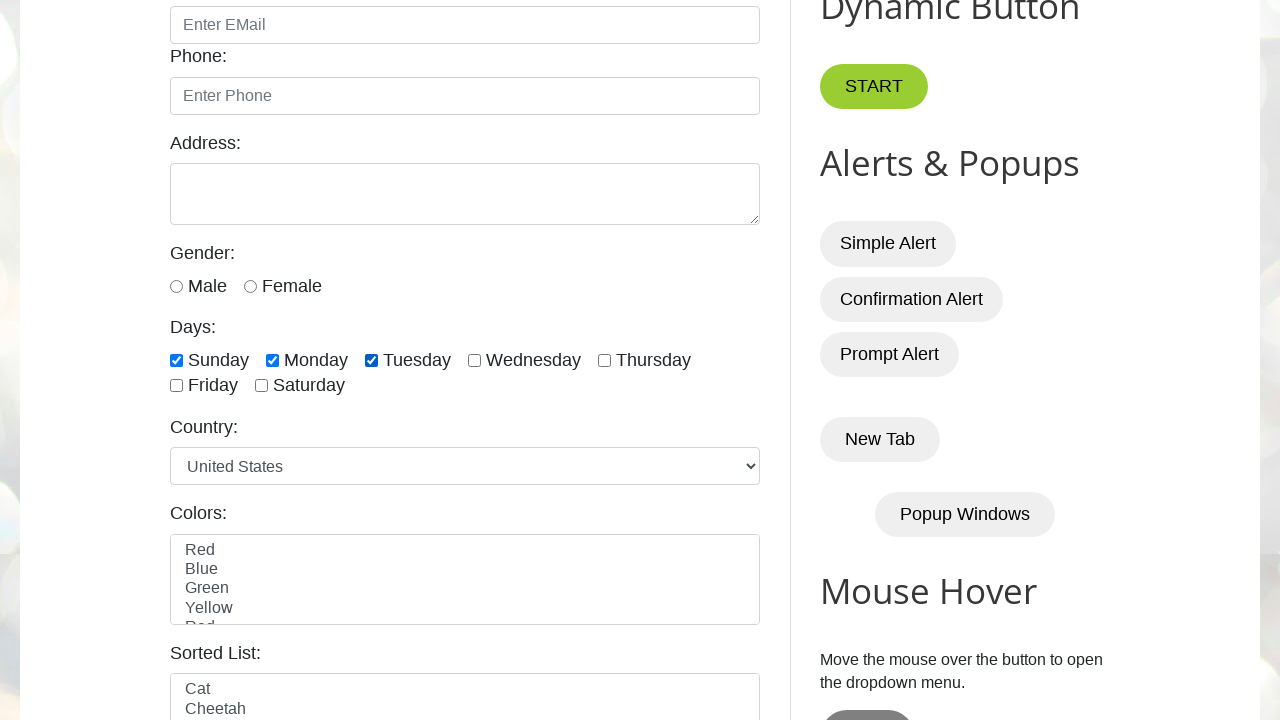

Unchecked checkbox 1 at (176, 360) on xpath=//input[@class='form-check-input' and @type='checkbox'] >> nth=0
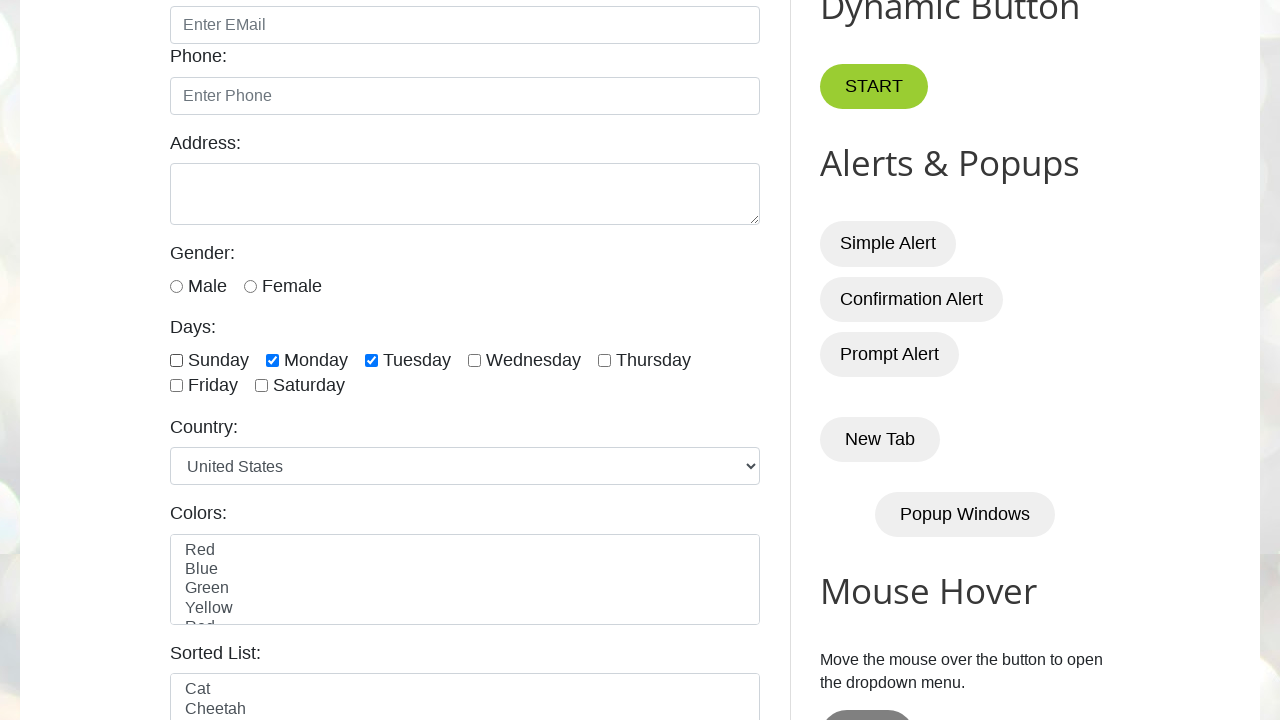

Unchecked checkbox 2 at (272, 360) on xpath=//input[@class='form-check-input' and @type='checkbox'] >> nth=1
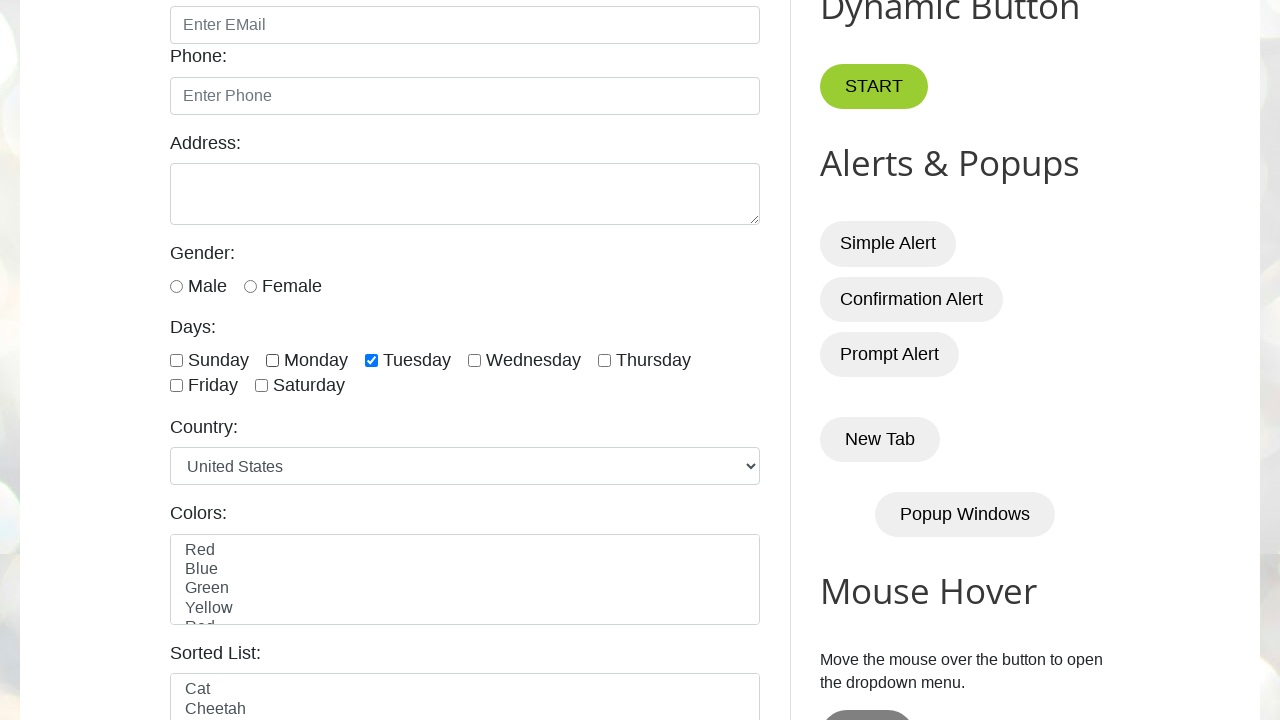

Unchecked checkbox 3 at (372, 360) on xpath=//input[@class='form-check-input' and @type='checkbox'] >> nth=2
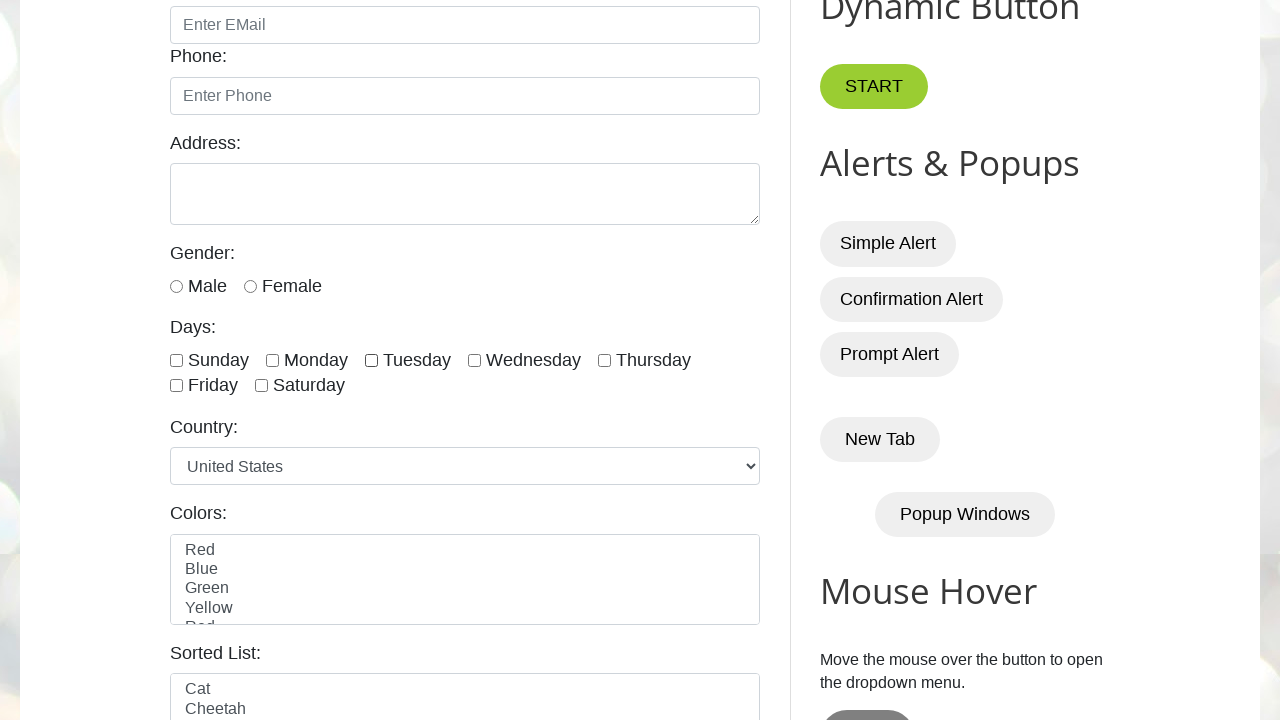

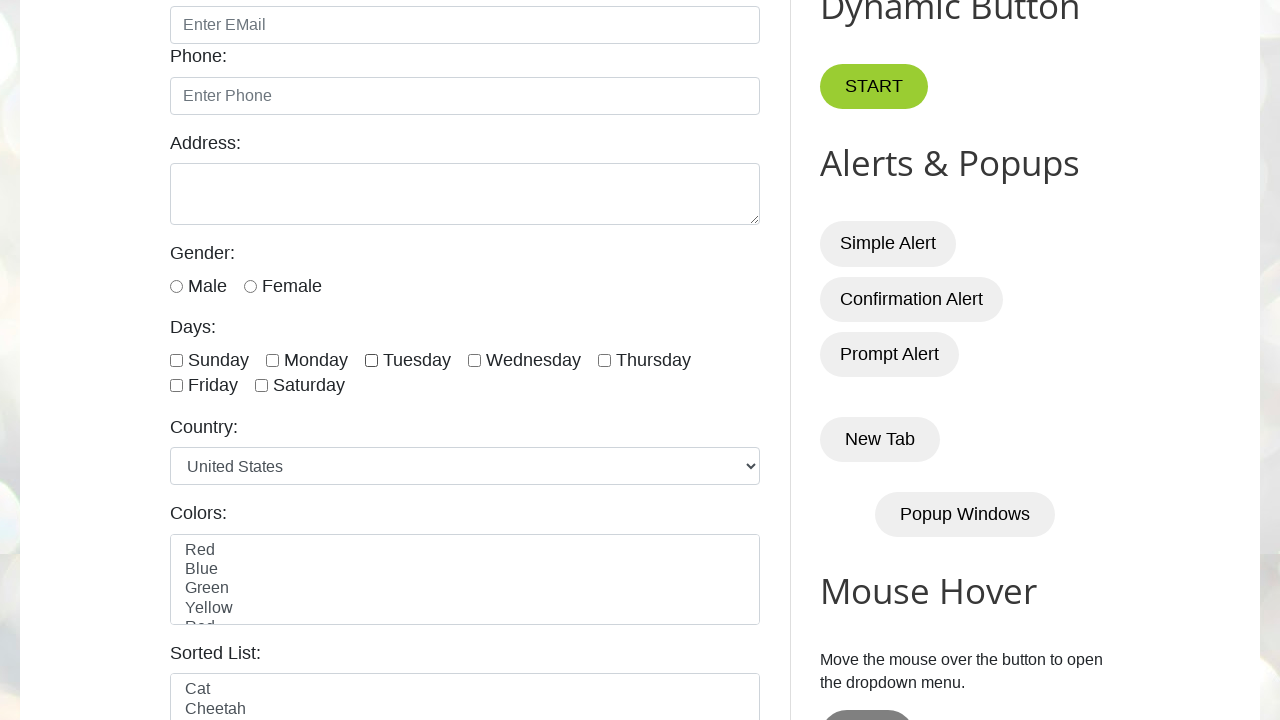